Navigates to Credit One Bank's homepage and waits for the page to fully load

Starting URL: https://www.creditonebank.com

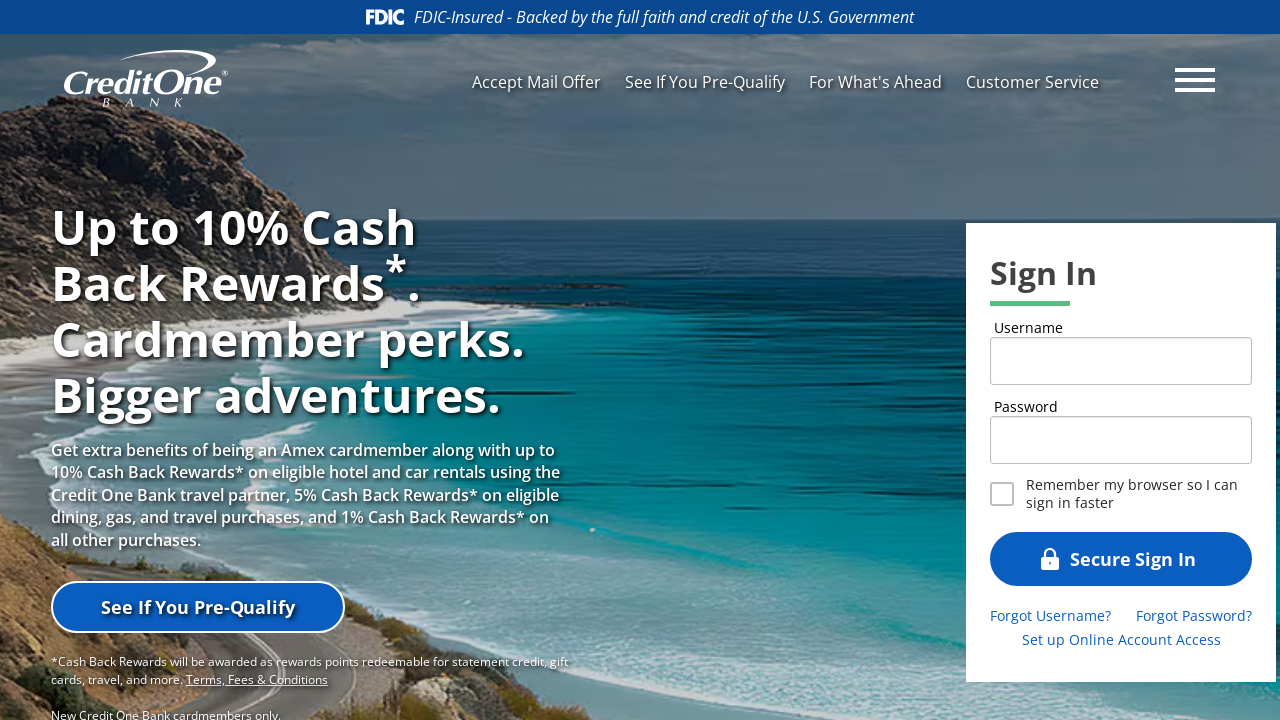

Navigated to Credit One Bank homepage
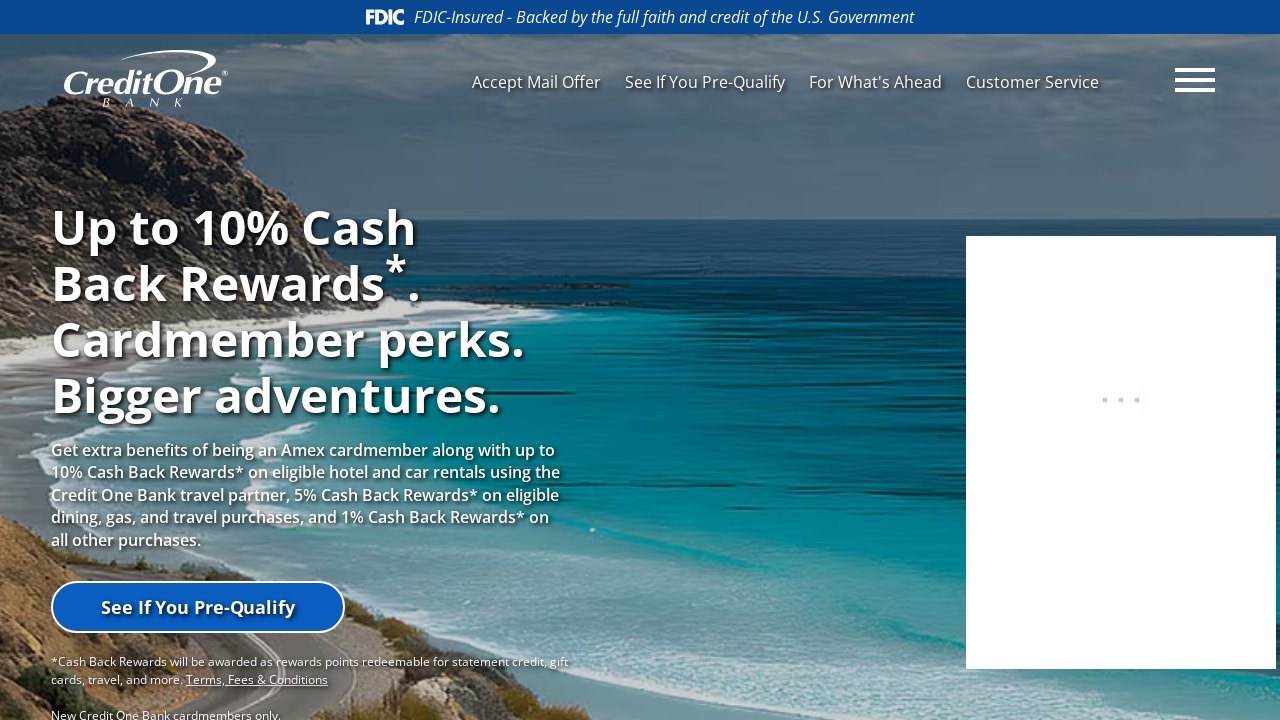

Page fully loaded and network idle
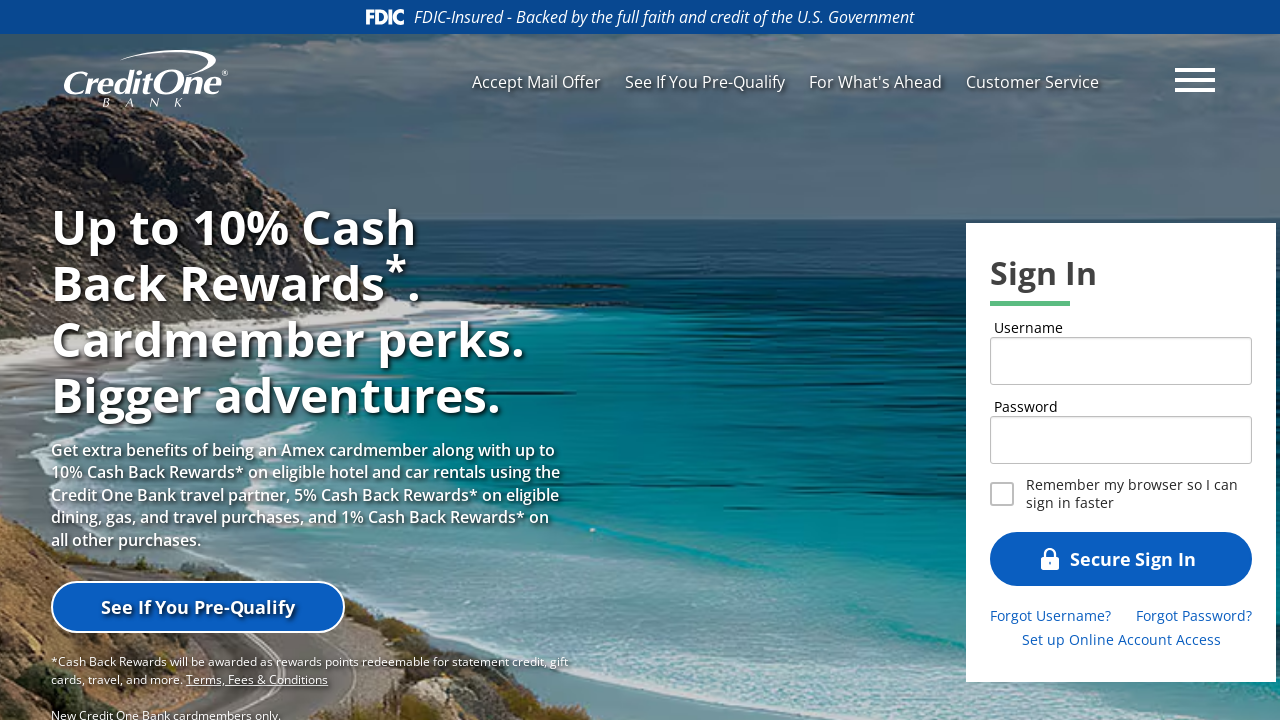

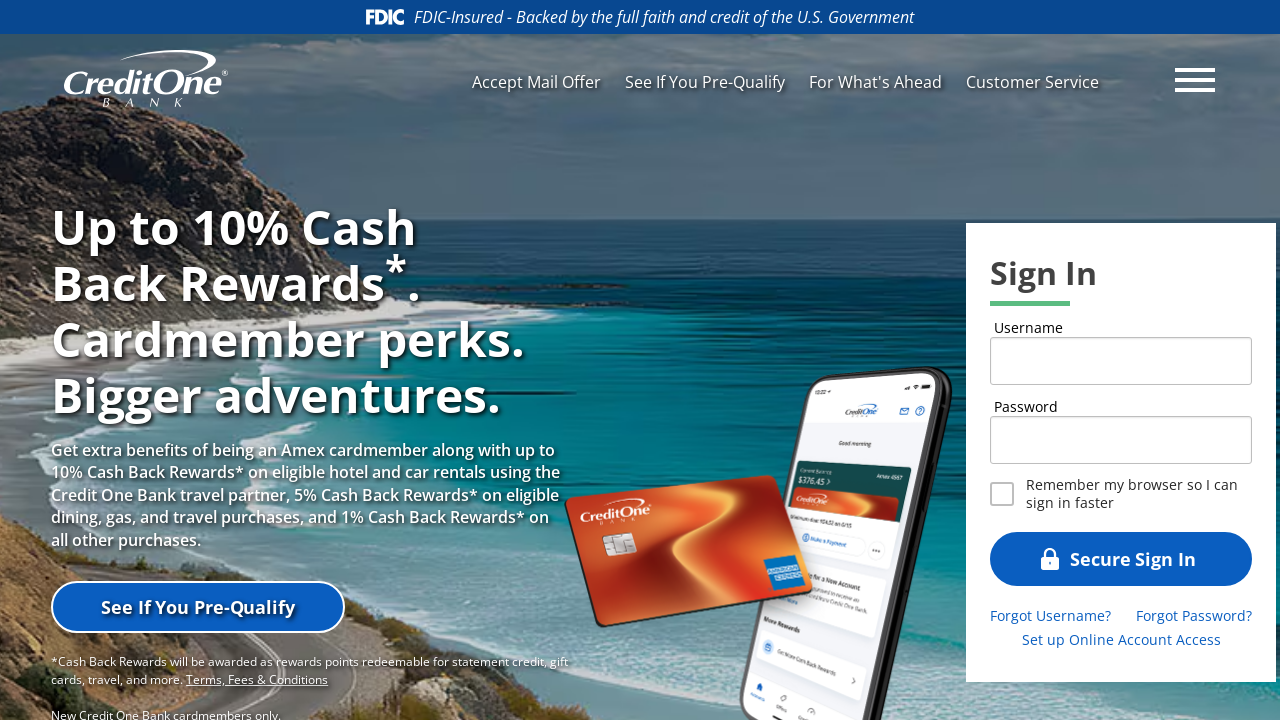